Tests dynamic page loading by clicking a Start button, waiting for a loading bar to complete, and verifying that a "Hello World" finish text appears

Starting URL: http://the-internet.herokuapp.com/dynamic_loading/2

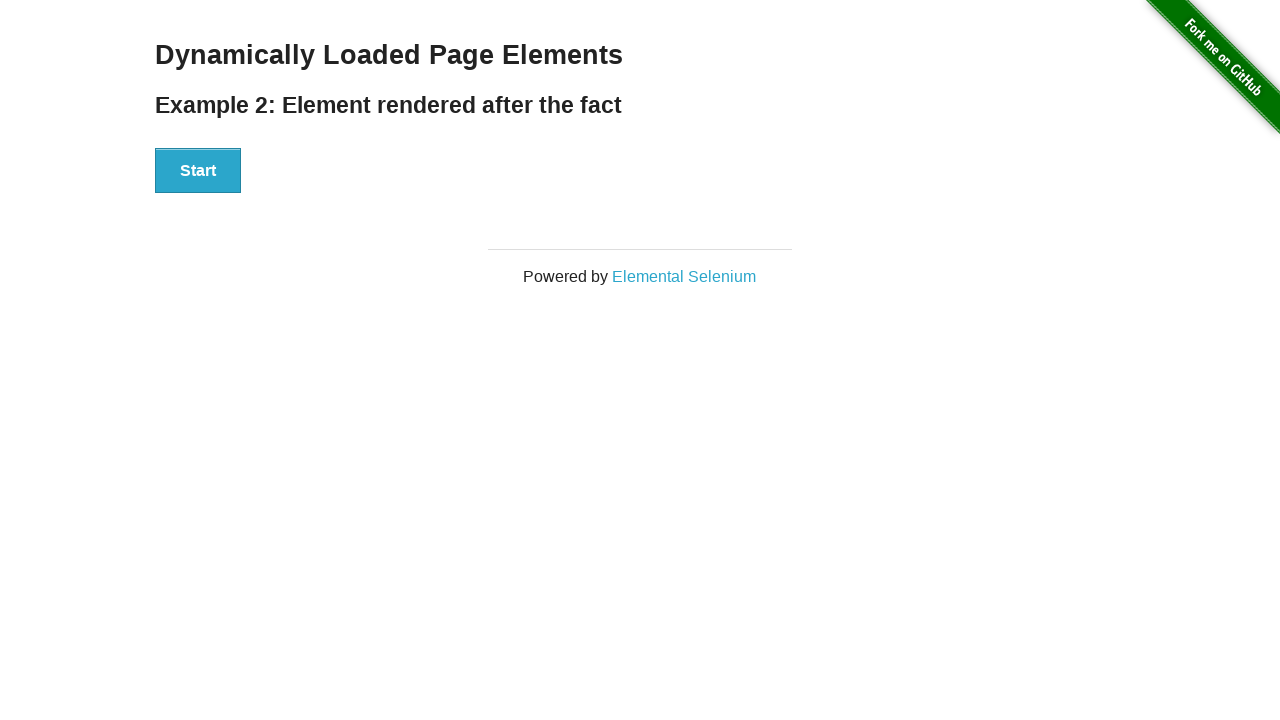

Clicked Start button to initiate dynamic loading at (198, 171) on #start button
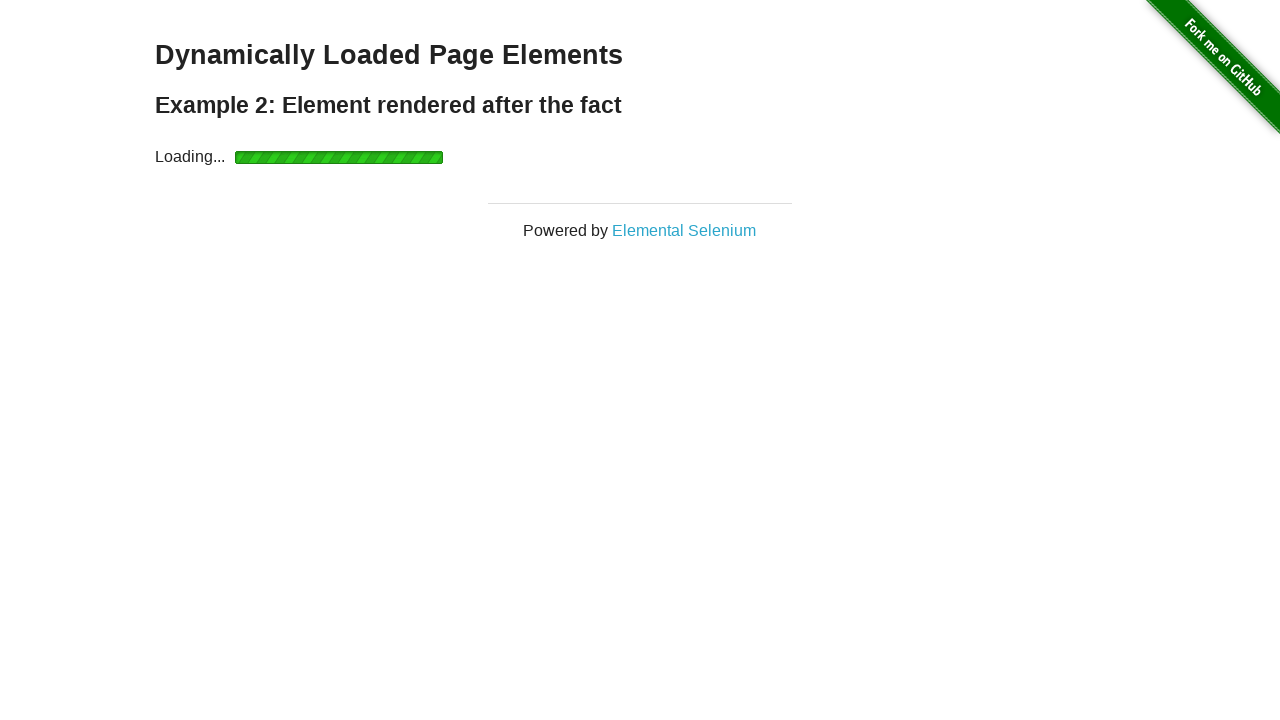

Waited for loading bar to complete and finish element to appear
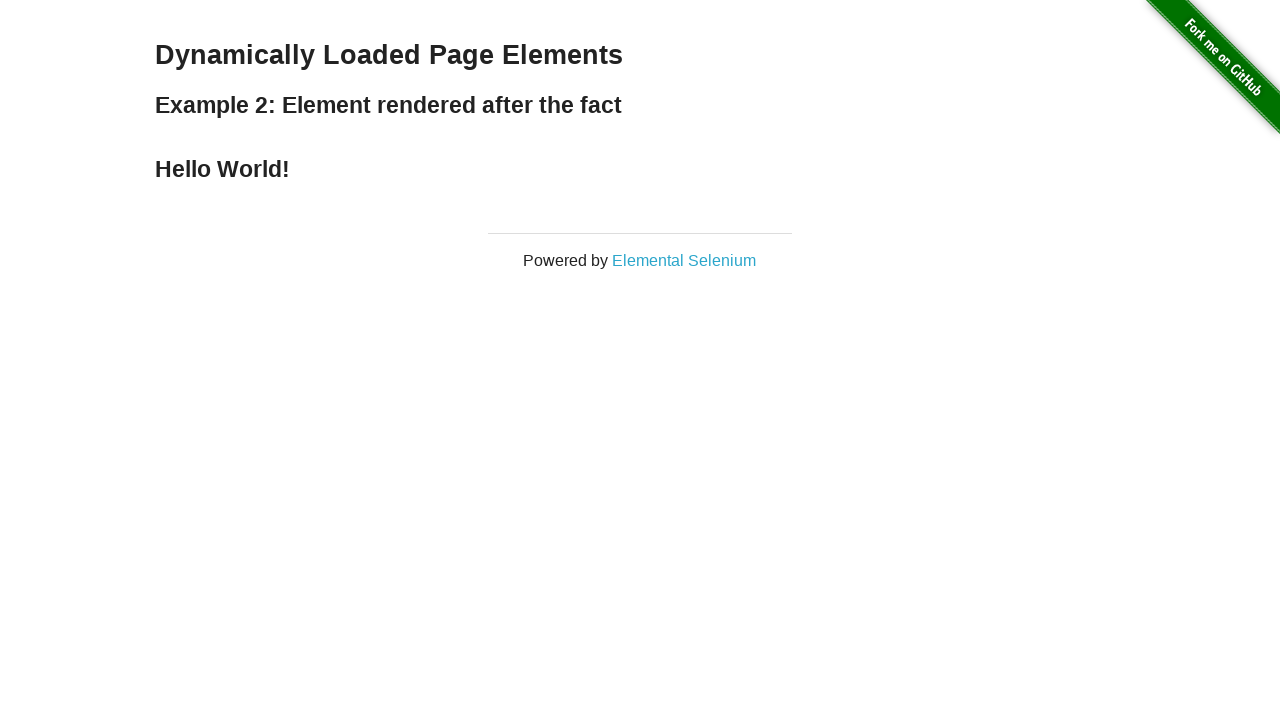

Verified 'Hello World' finish text is visible
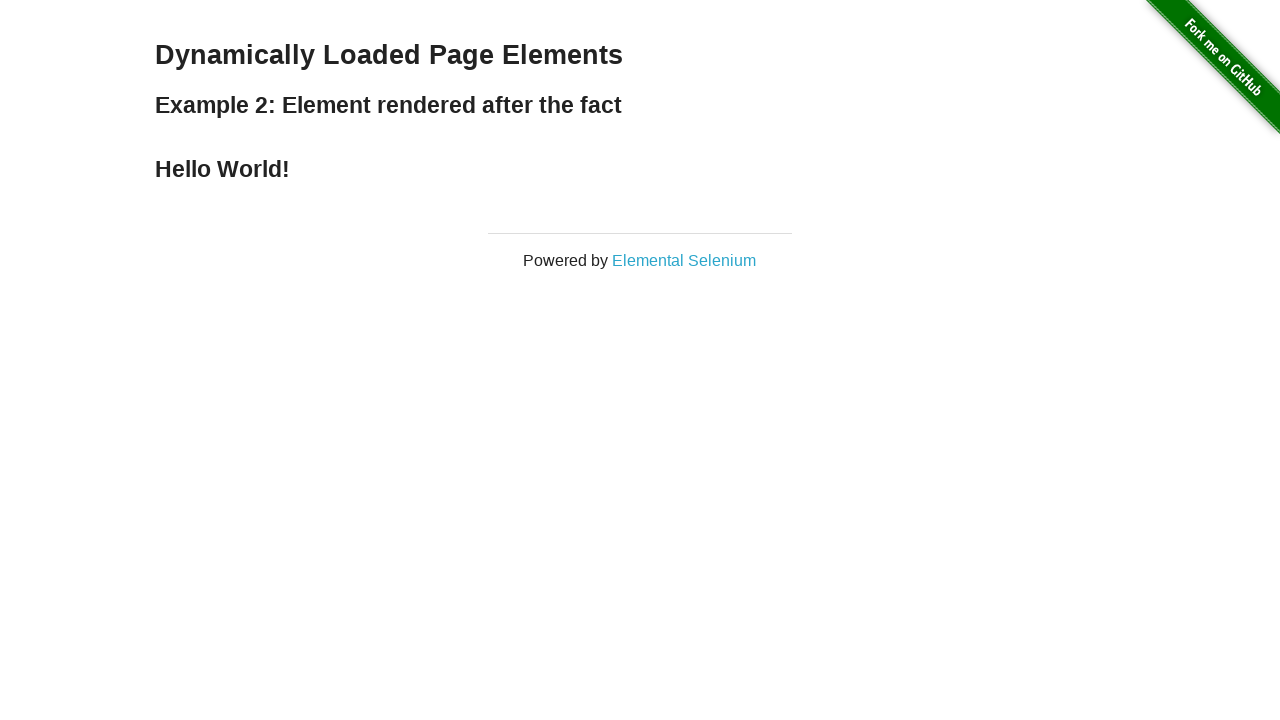

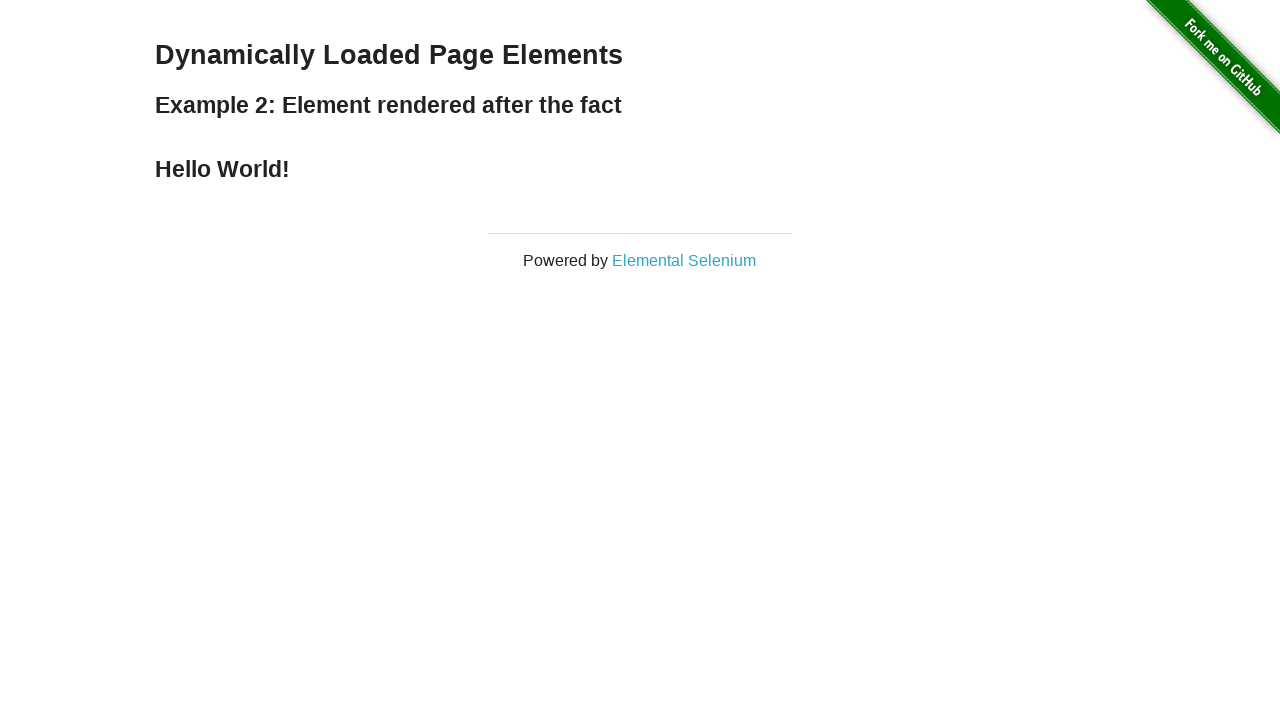